Tests filling a simple form using different element locator strategies (tag name, name attribute, class name, and id) and submitting it by clicking a button.

Starting URL: http://suninjuly.github.io/simple_form_find_task.html

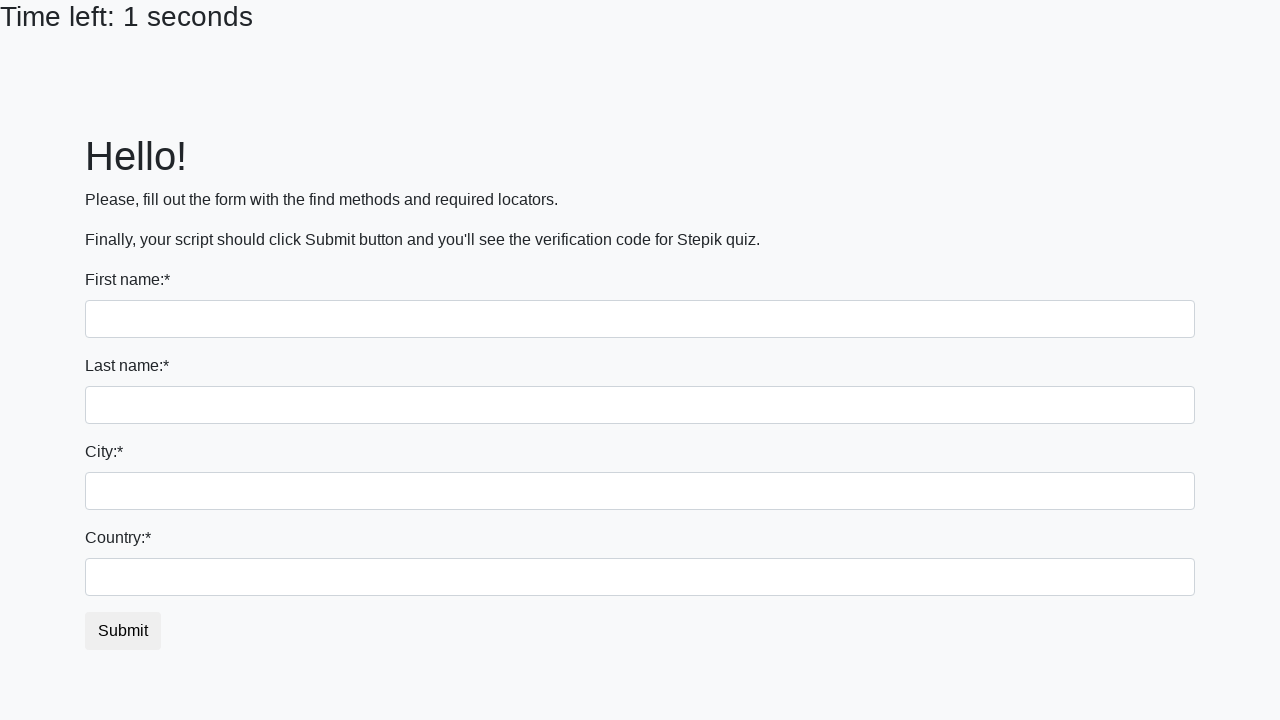

Filled first name field with 'Ivan' using tag name locator on input >> nth=0
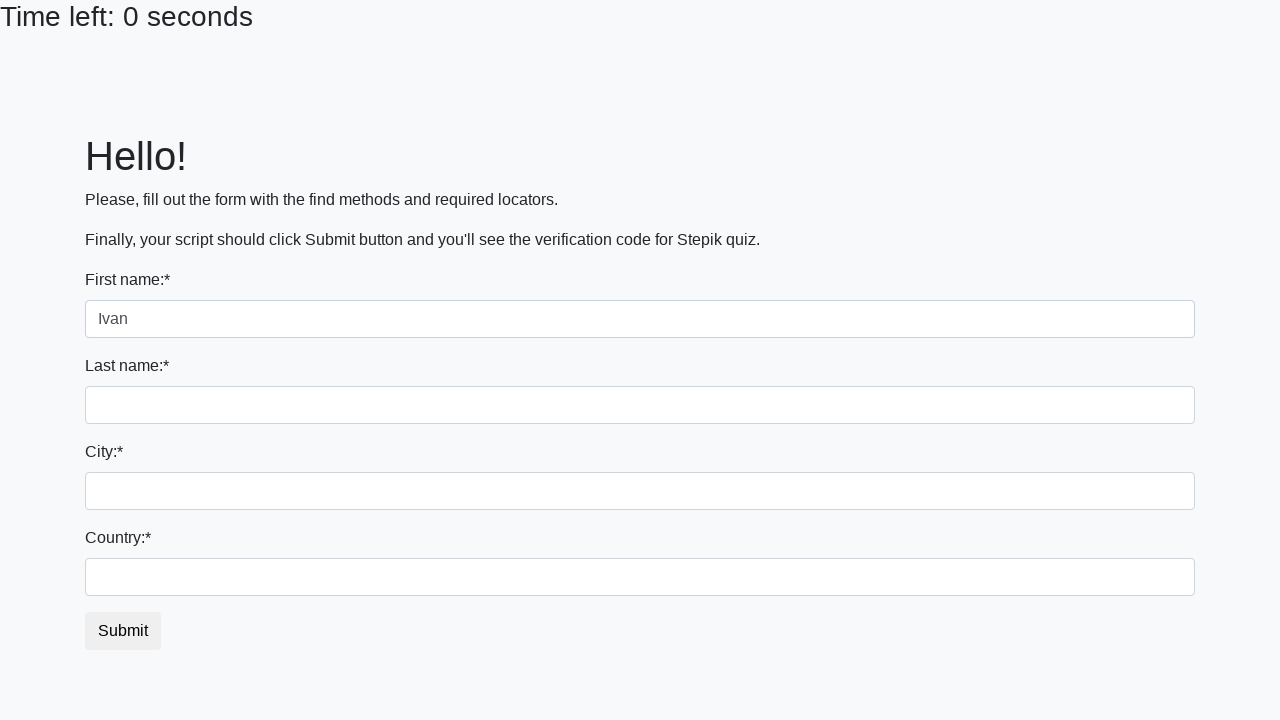

Filled last name field with 'Petrov' using name attribute on input[name='last_name']
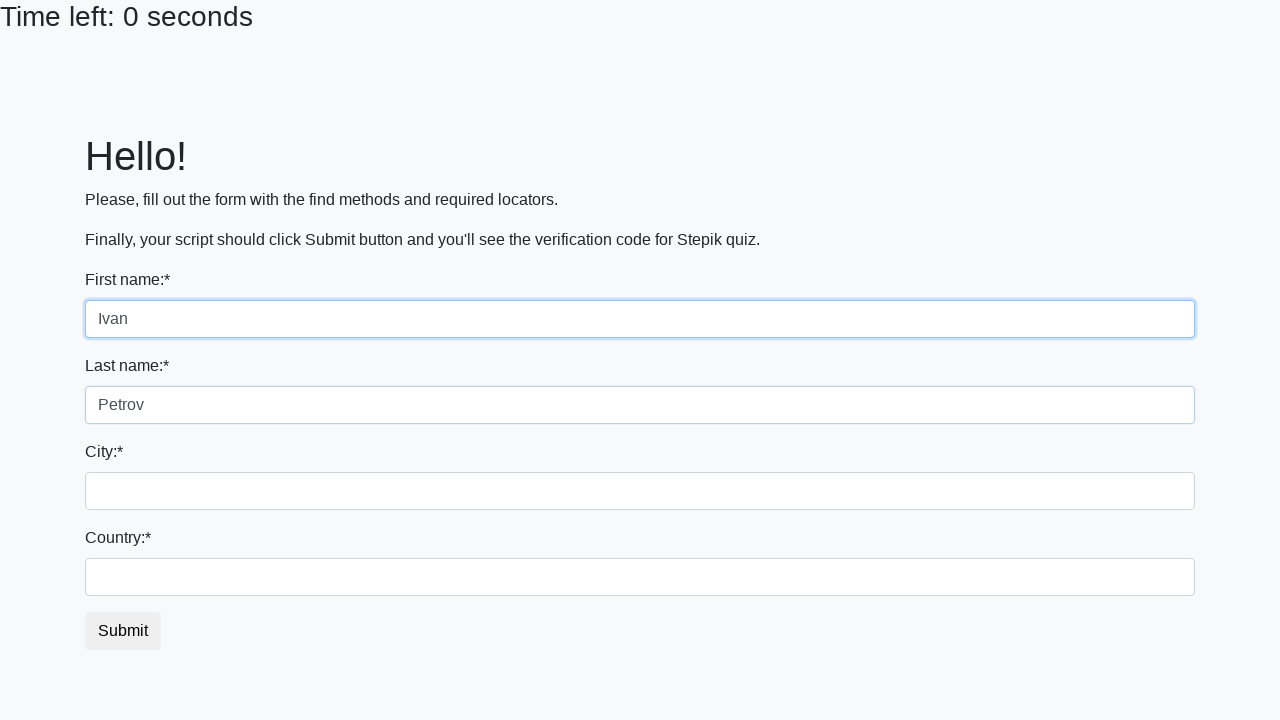

Filled city field with 'Smolensk' using class name on input.city
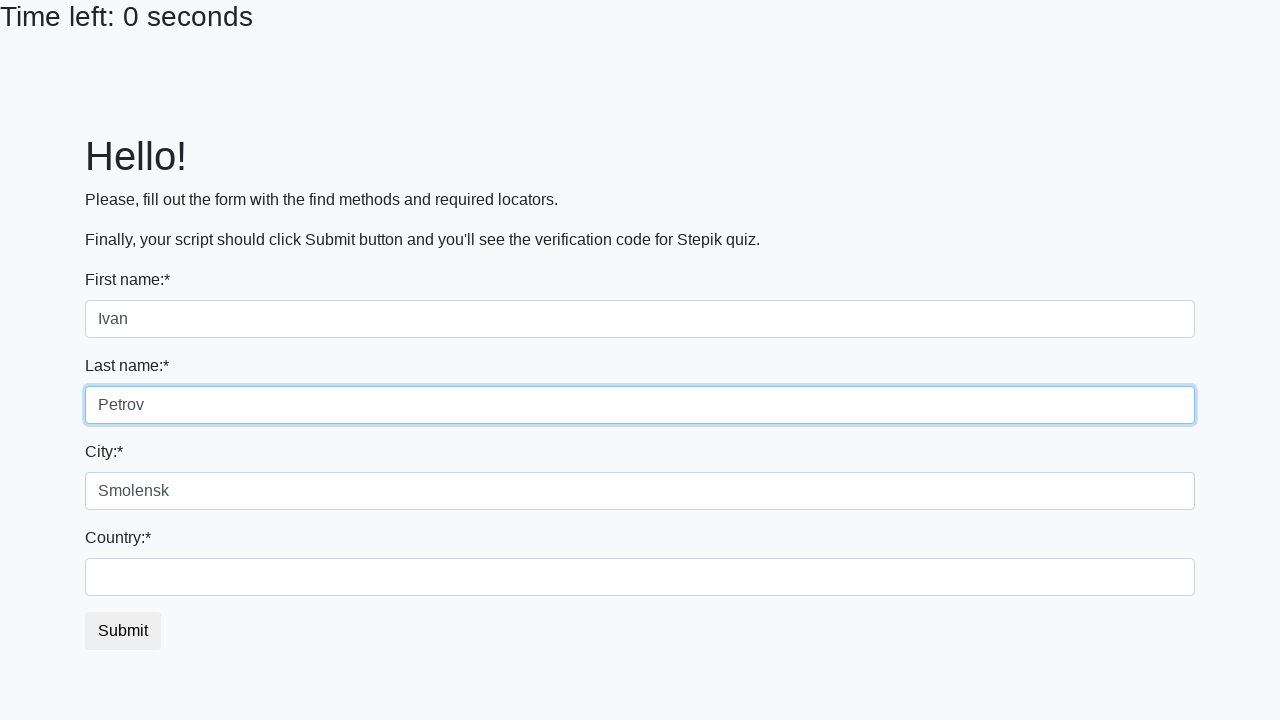

Filled country field with 'Russia' using id selector on #country
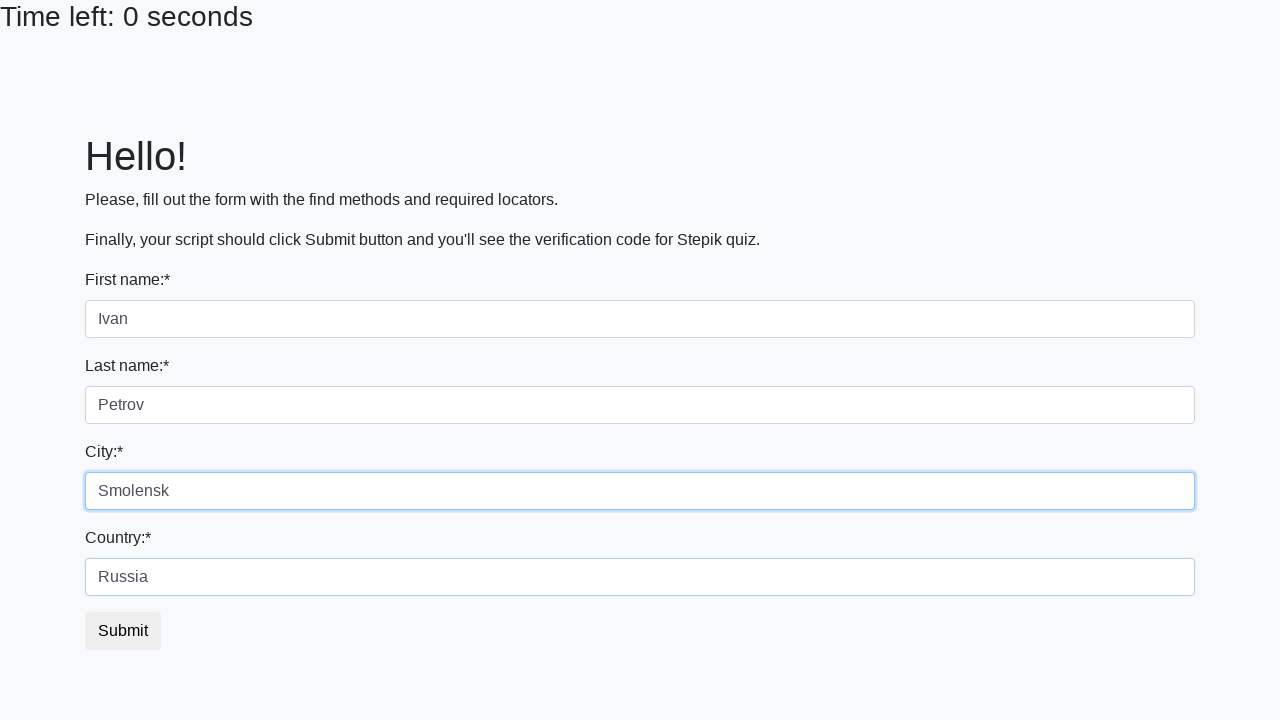

Clicked submit button to submit the form at (123, 631) on button.btn
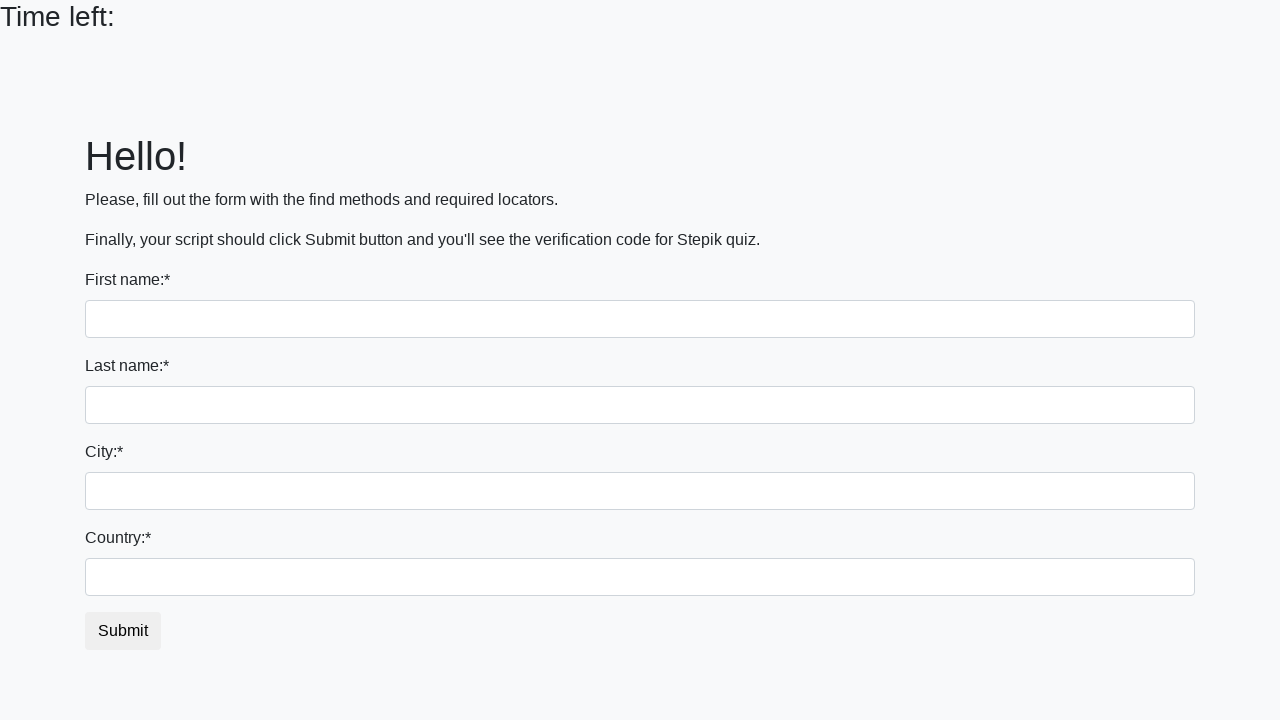

Waited for form submission response/redirect
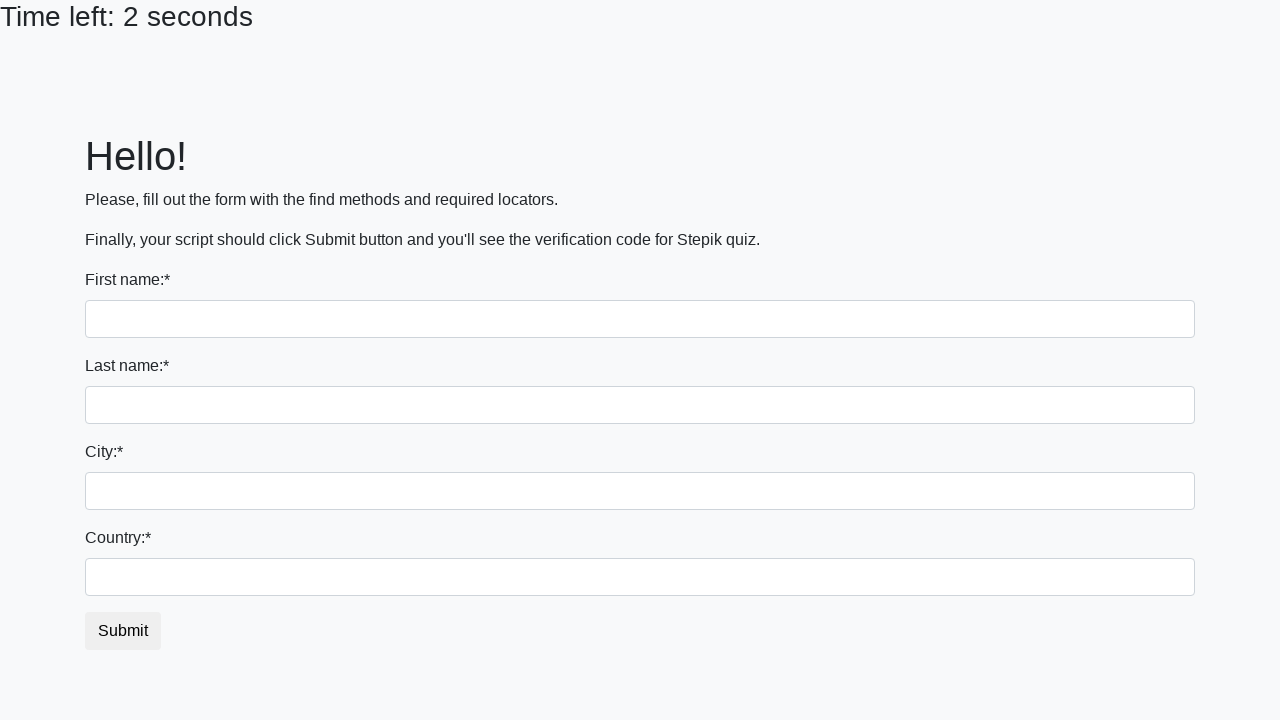

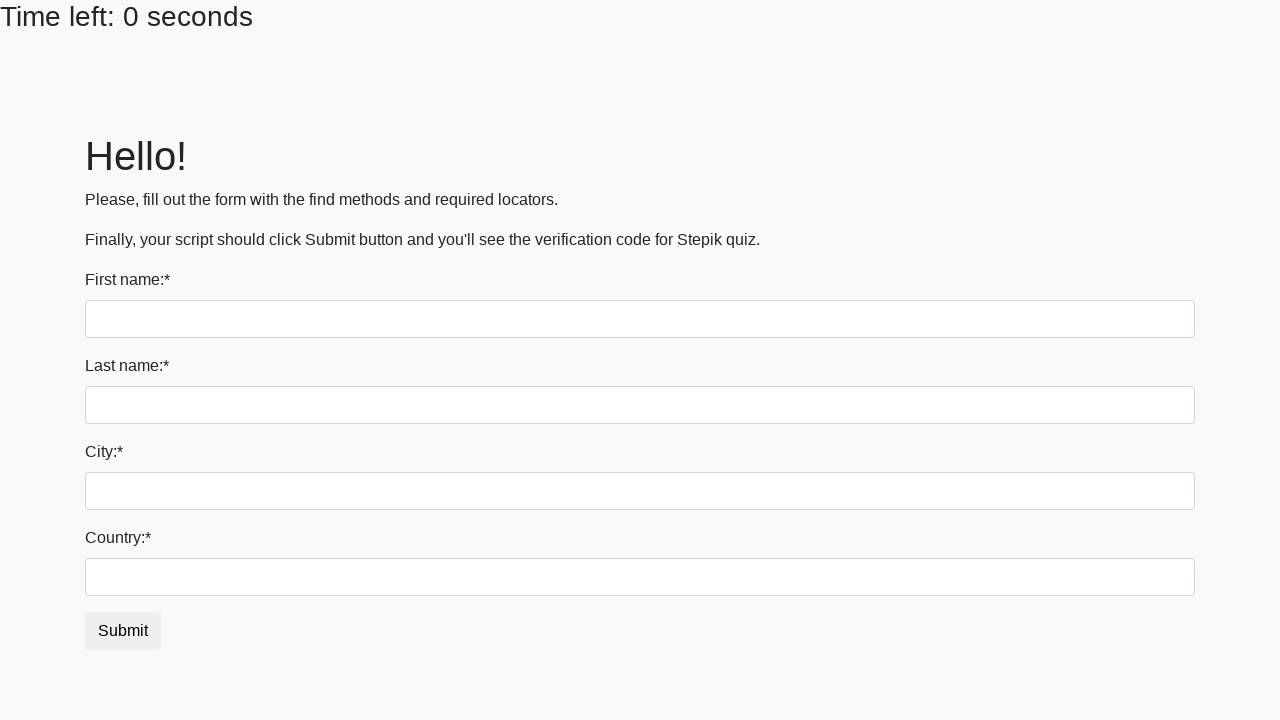